Tests dropdown selection functionality by selecting different options and verifying the selections are applied correctly.

Starting URL: http://the-internet.herokuapp.com/dropdown

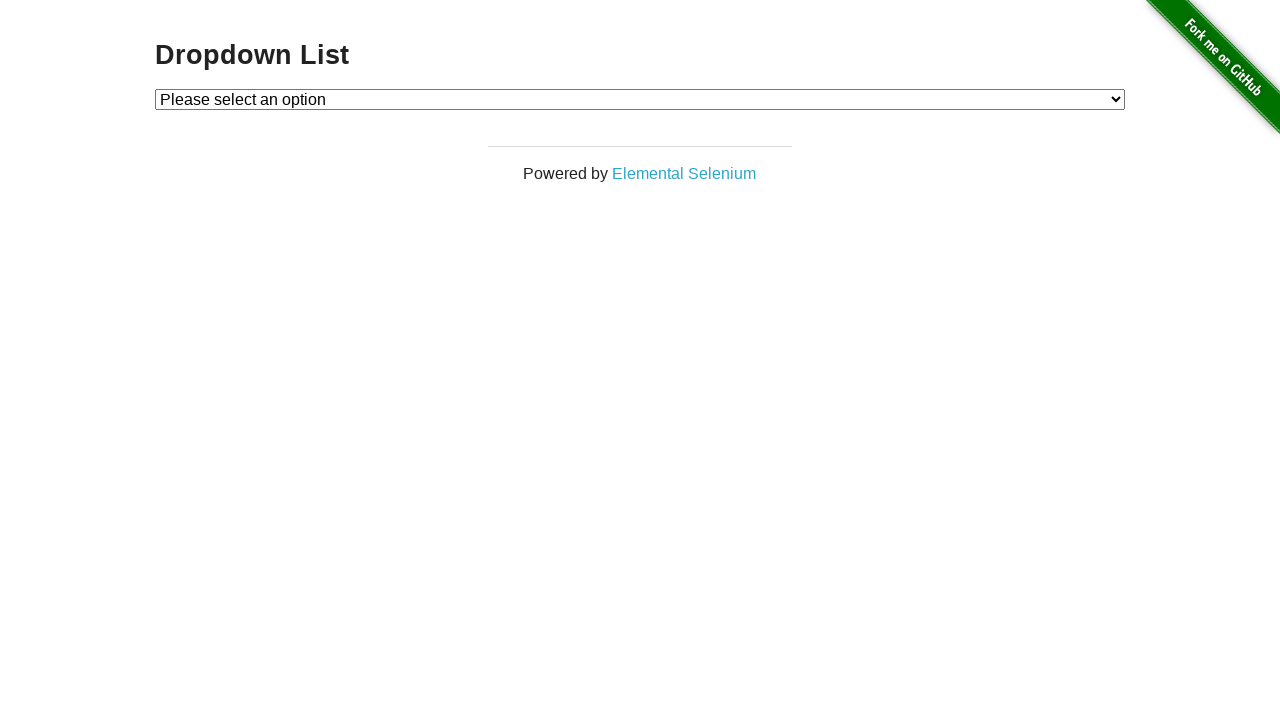

Located dropdown element with id 'dropdown'
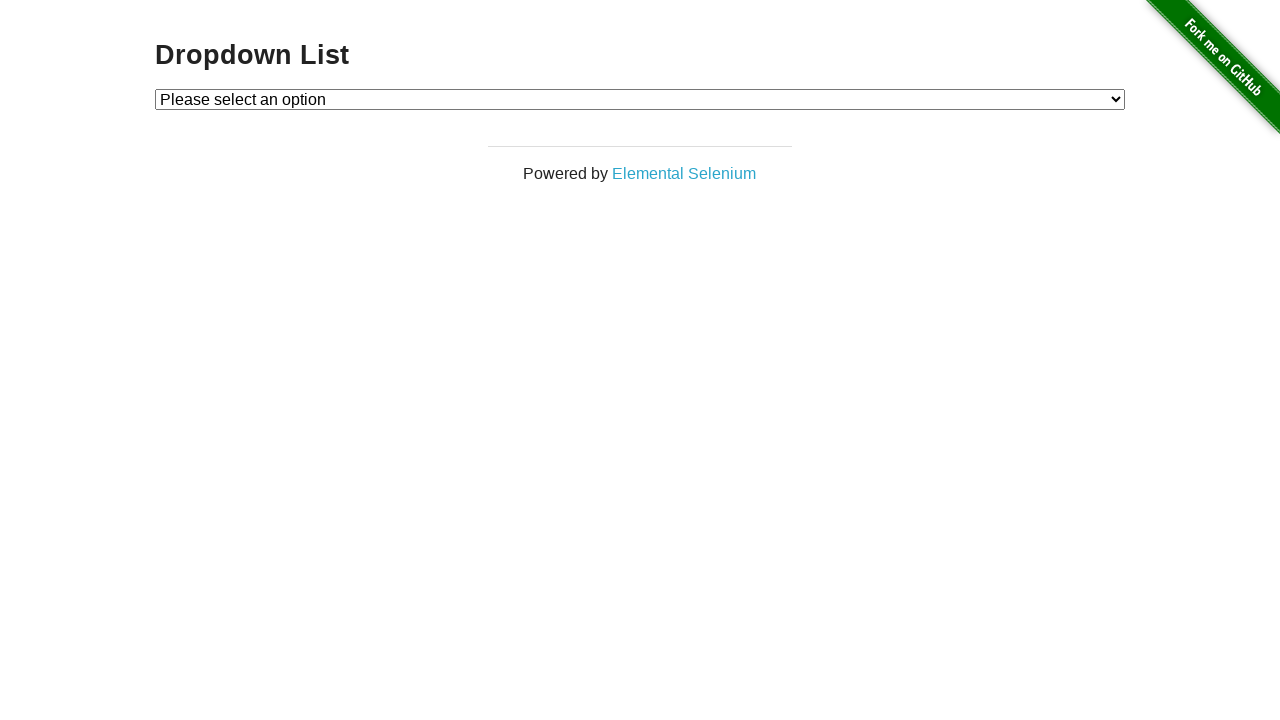

Selected 'Option 1' from dropdown on #dropdown
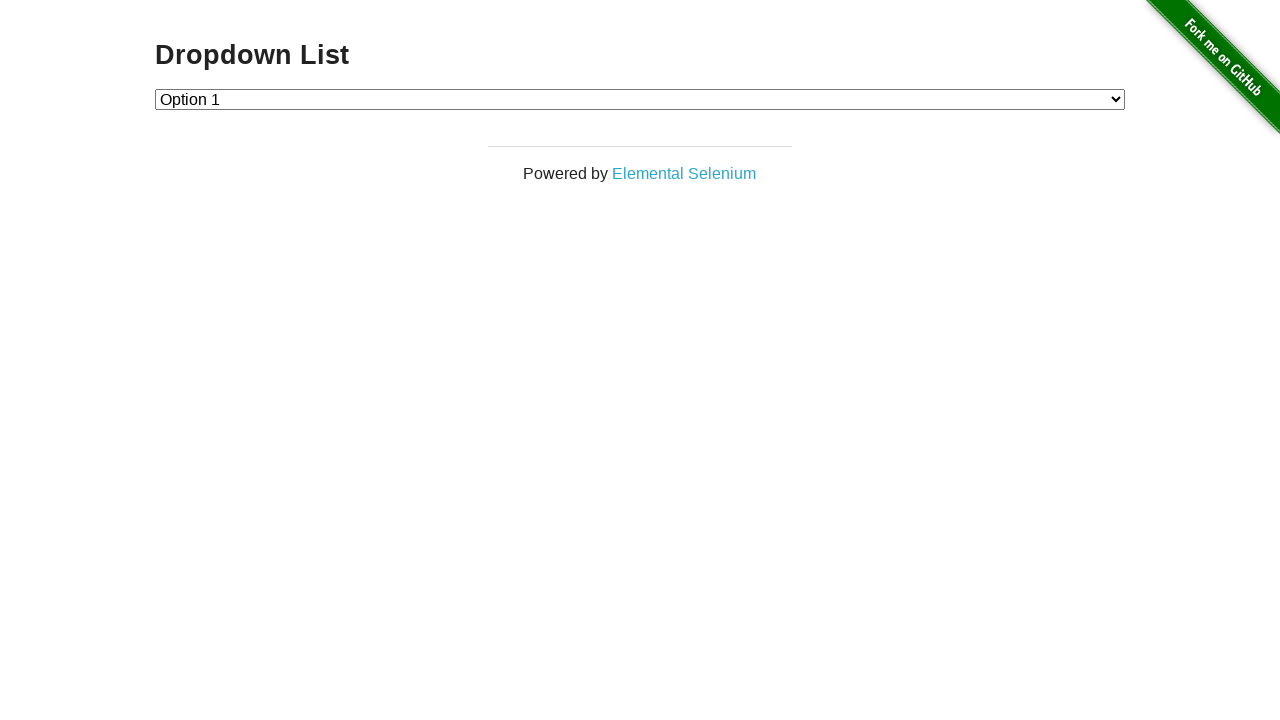

Retrieved selected option text content
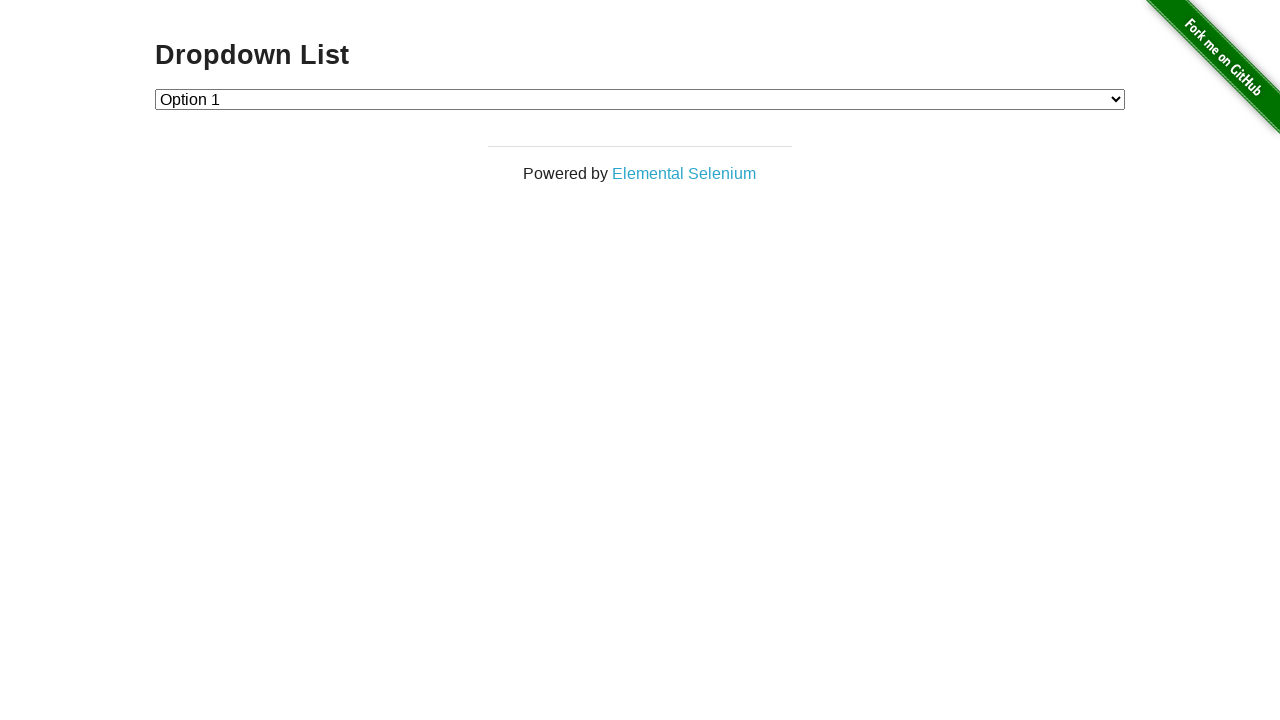

Verified that 'Option 1' is selected
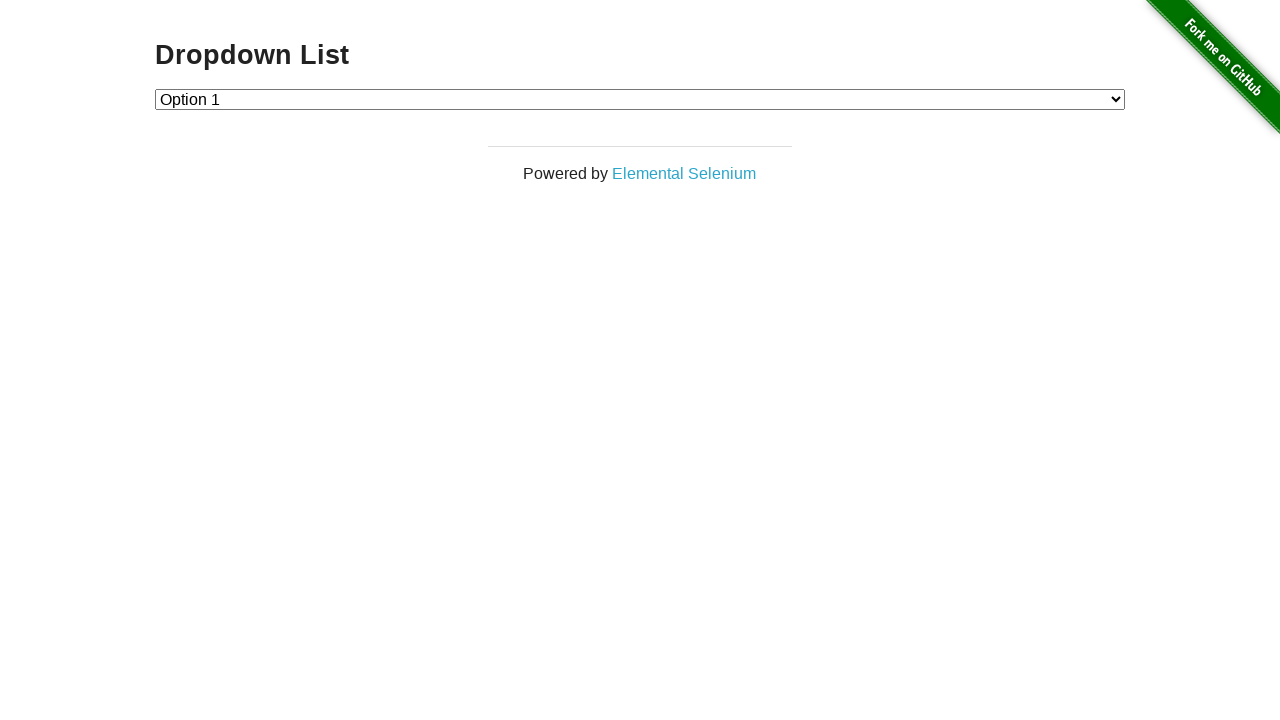

Selected 'Option 2' from dropdown on #dropdown
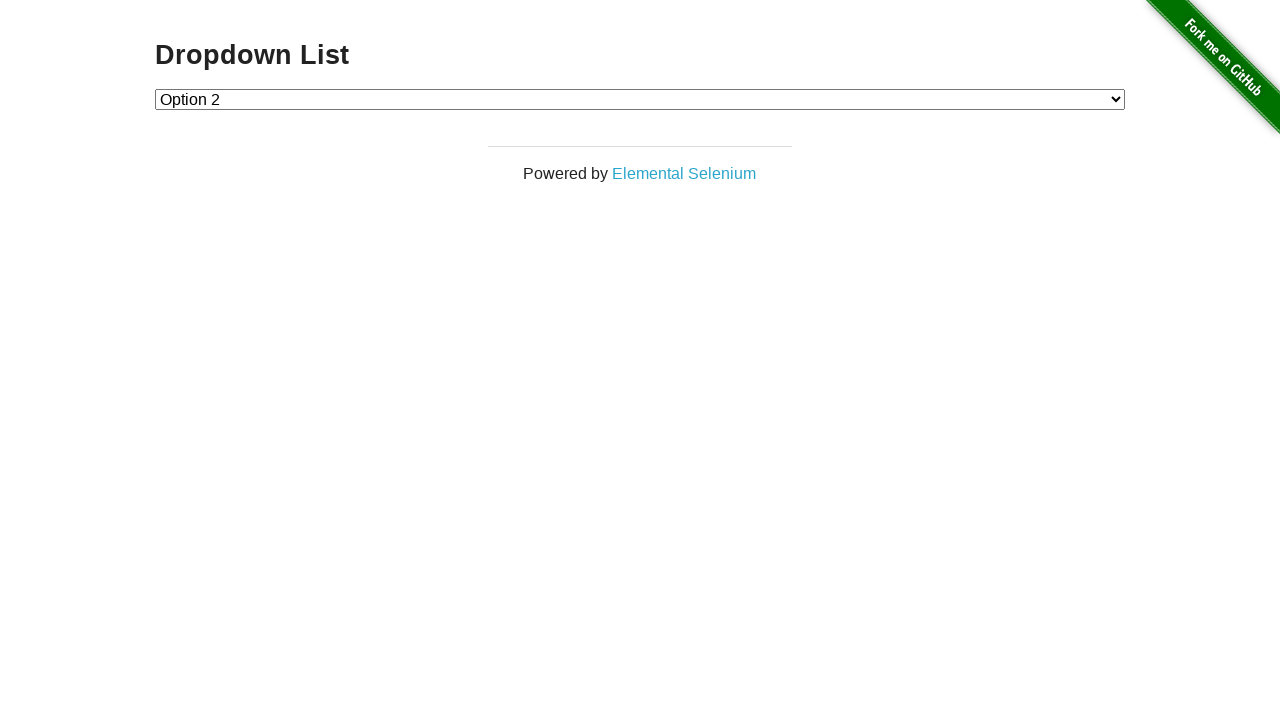

Retrieved selected option text content
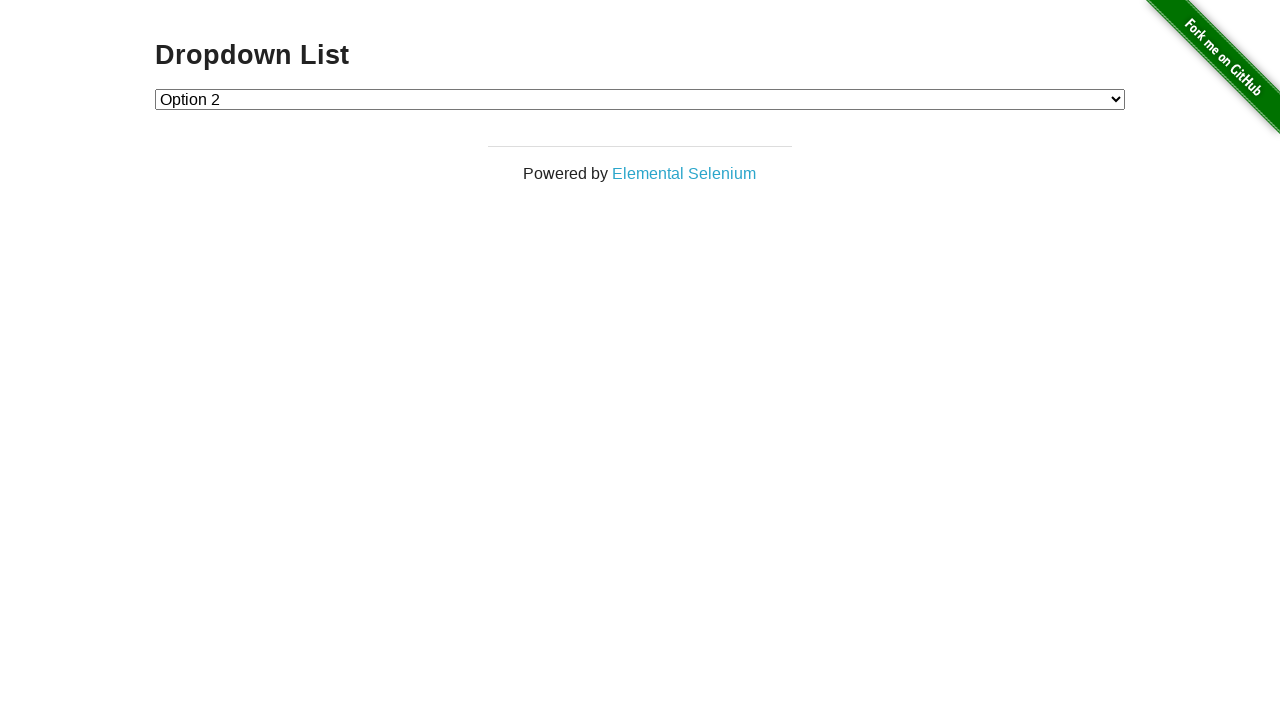

Verified that 'Option 2' is selected
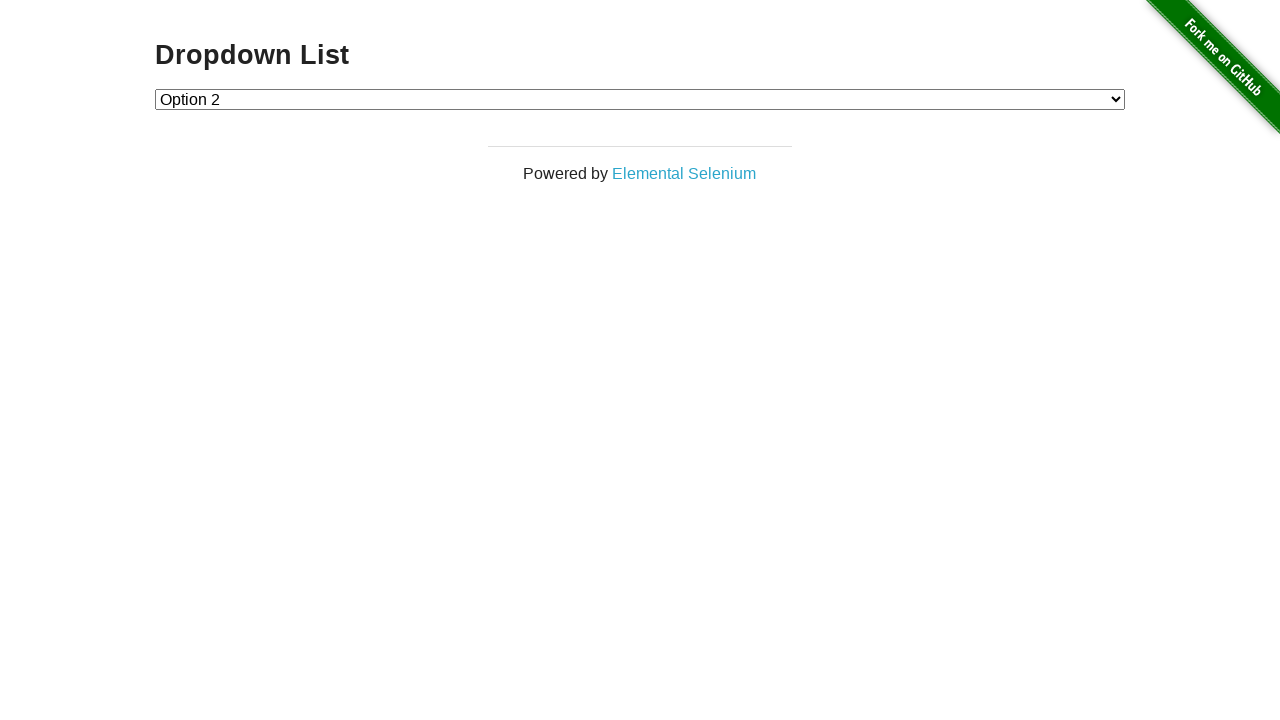

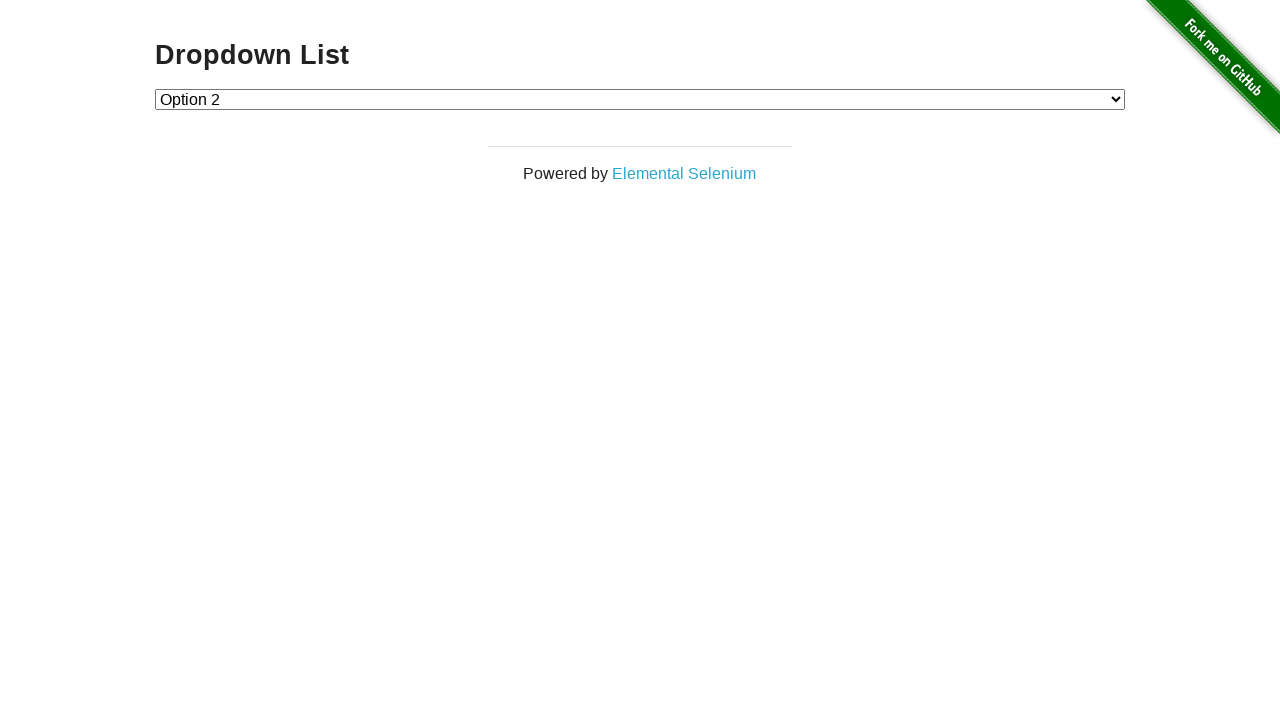